Navigates to a banking demo website and clicks on the Online Banking menu to access that section.

Starting URL: http://zero.webappsecurity.com/

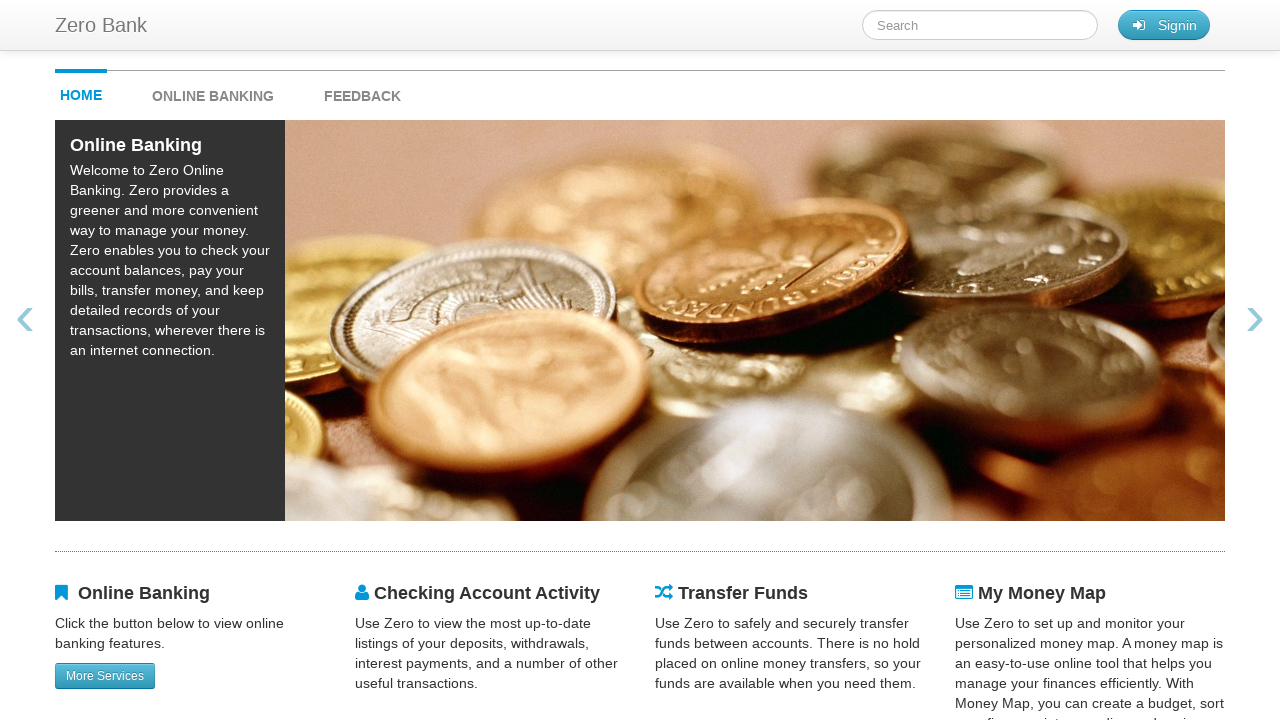

Navigated to banking demo website at http://zero.webappsecurity.com/
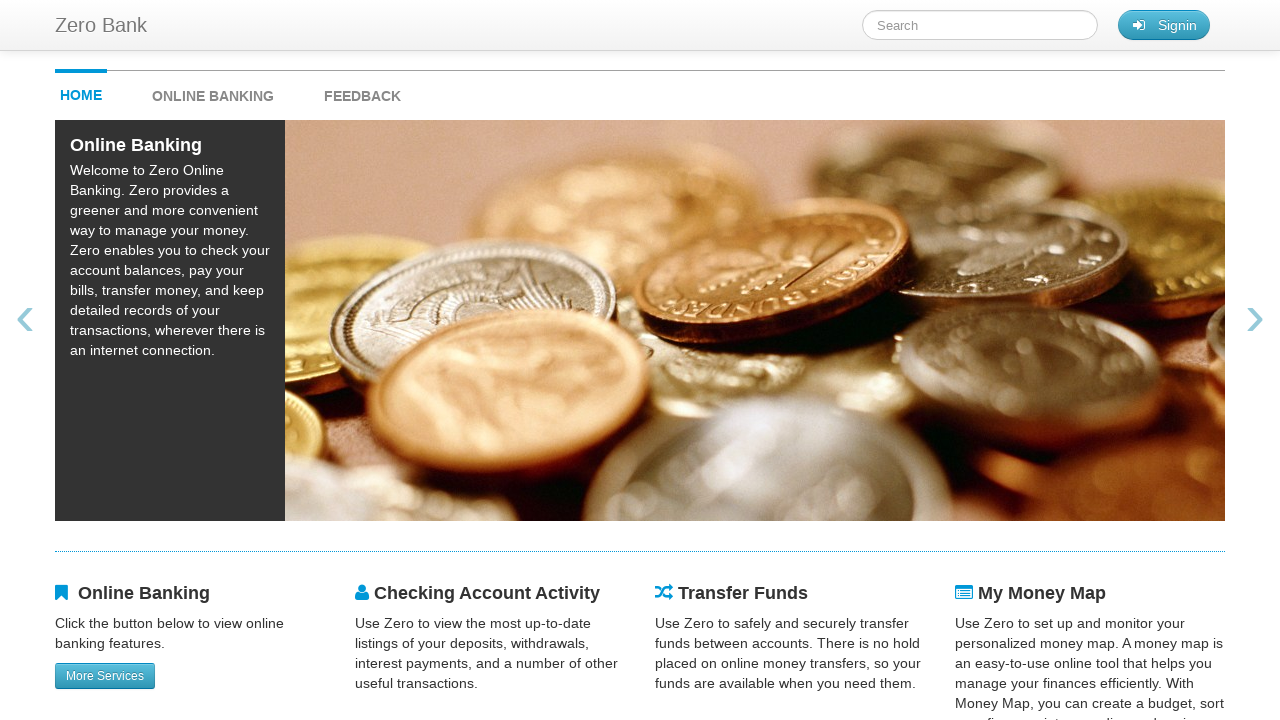

Clicked on Online Banking menu at (213, 96) on xpath=//strong[text()='Online Banking']
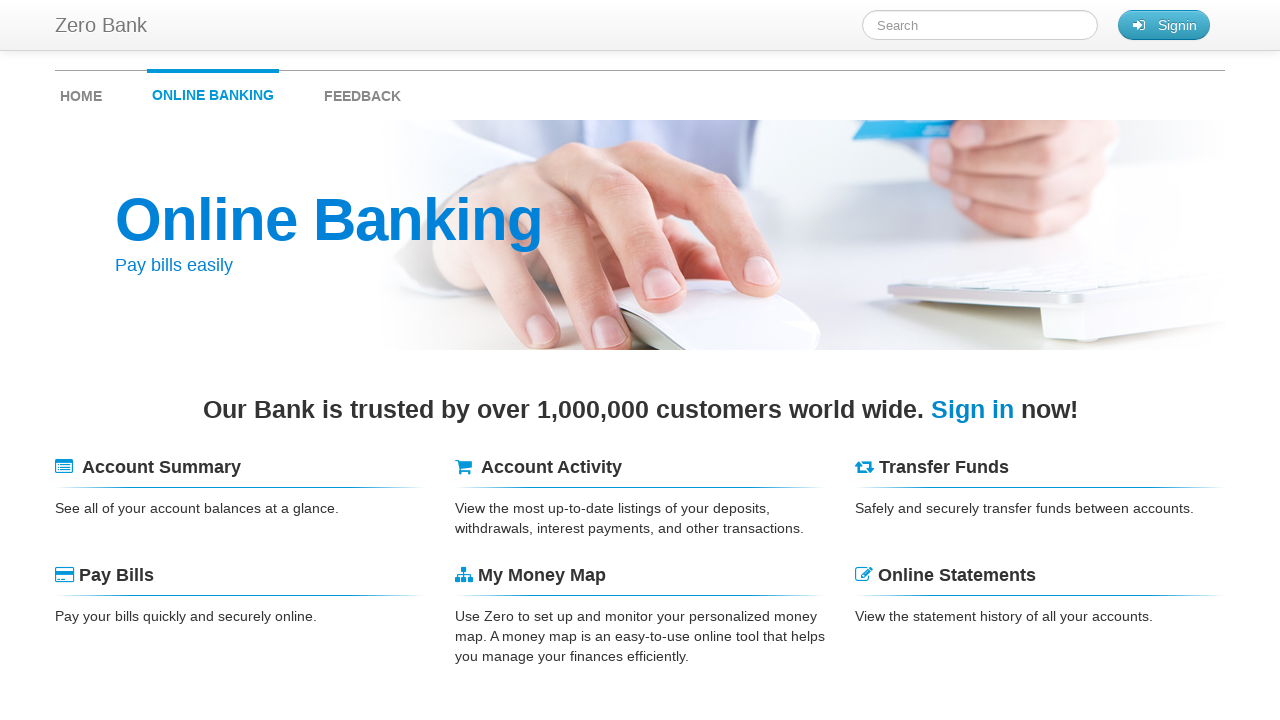

Online Banking page loaded successfully
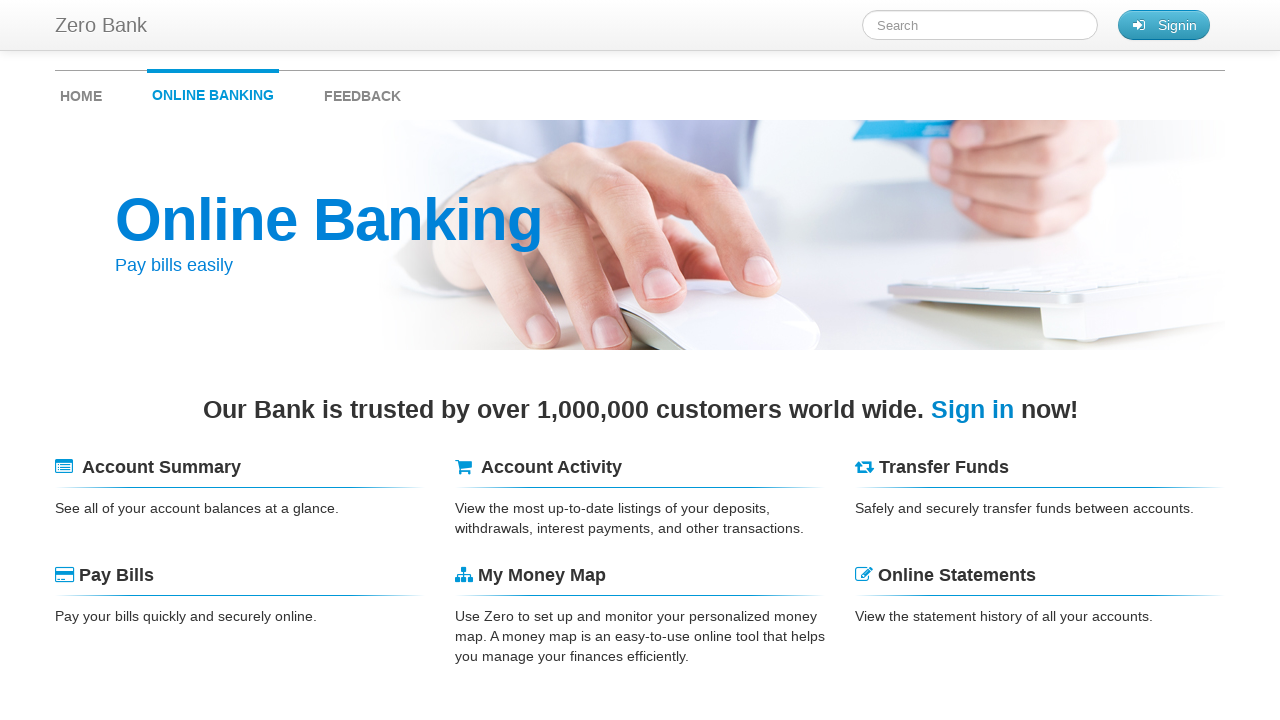

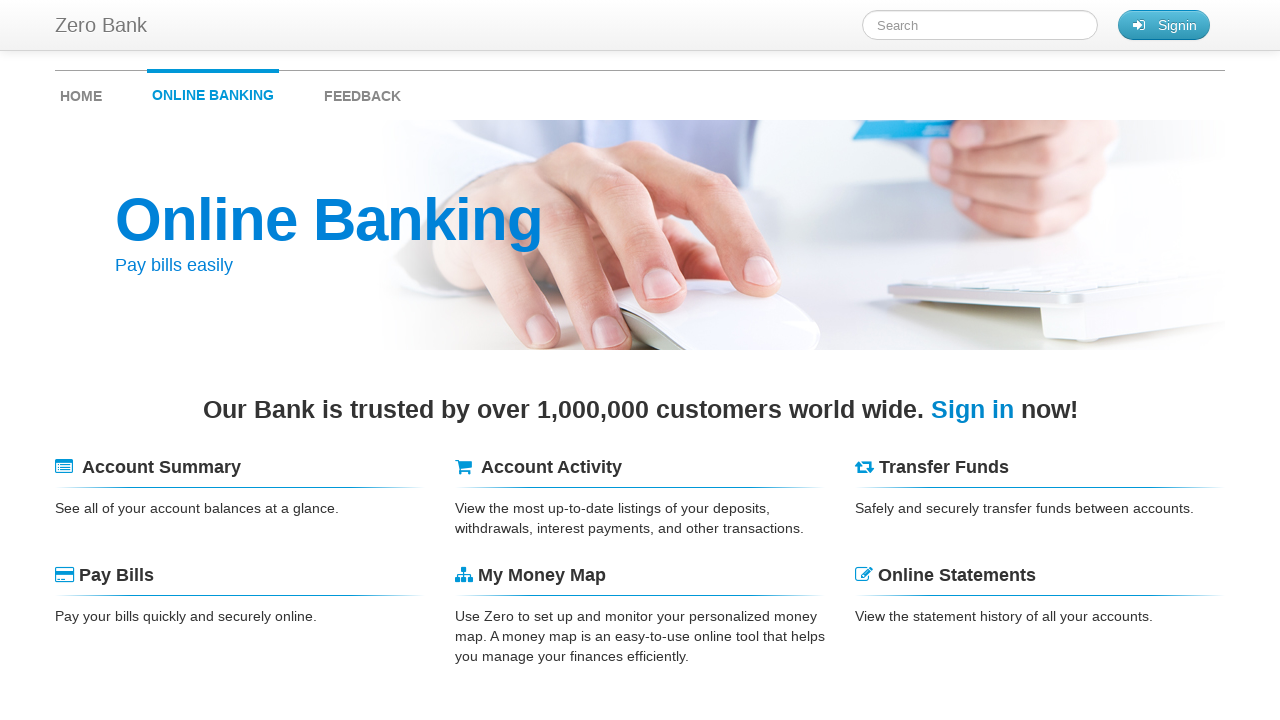